Tests that the browser back button works correctly with filters

Starting URL: https://demo.playwright.dev/todomvc

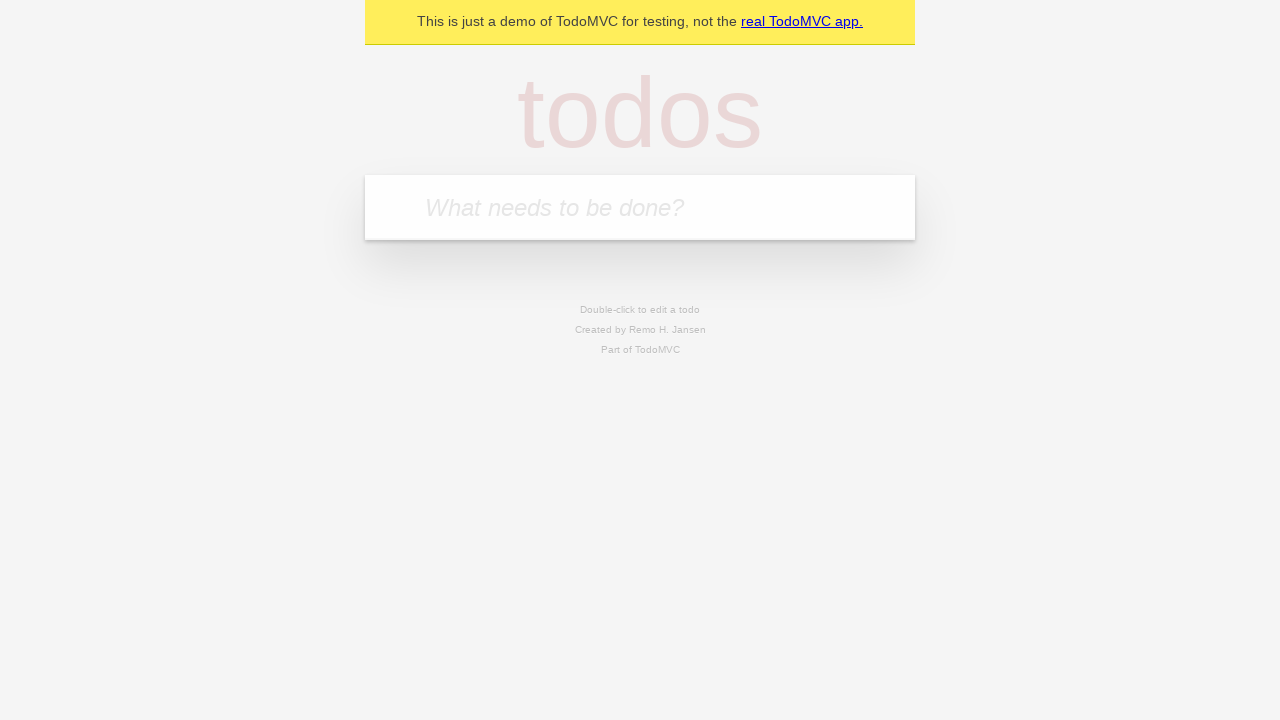

Filled todo input with 'buy some cheese' on internal:attr=[placeholder="What needs to be done?"i]
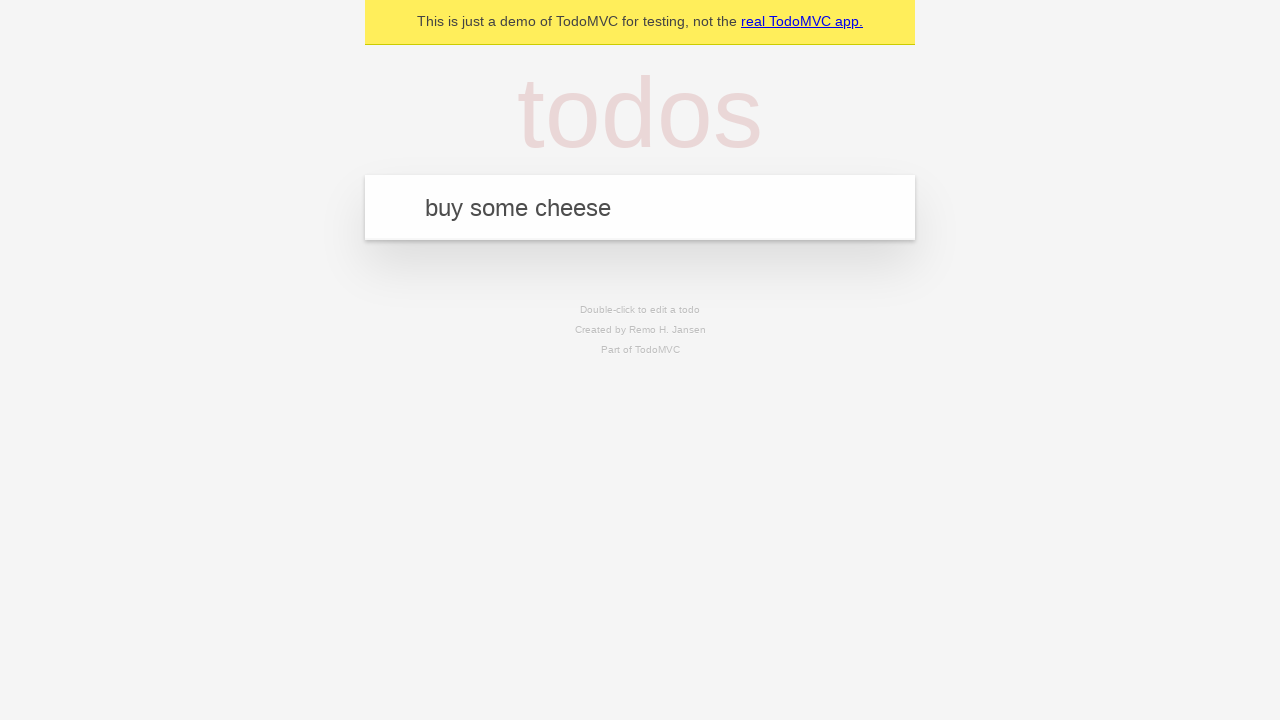

Pressed Enter to create first todo on internal:attr=[placeholder="What needs to be done?"i]
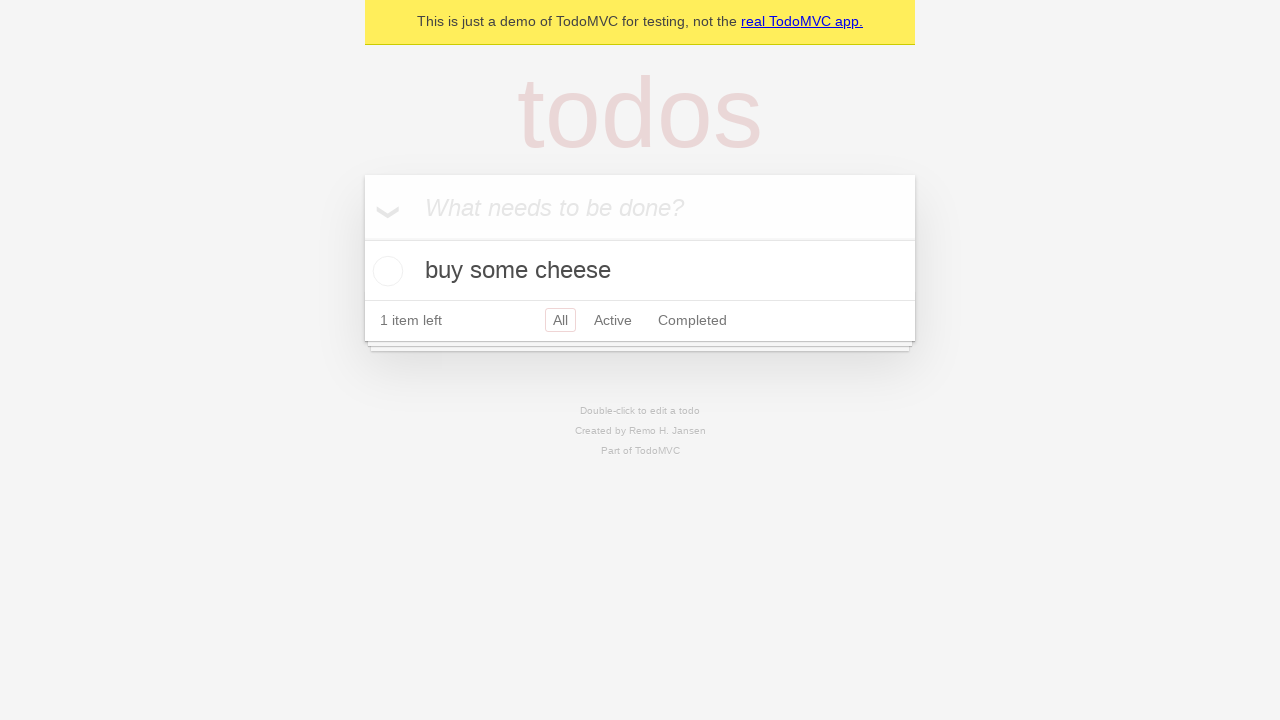

Filled todo input with 'feed the cat' on internal:attr=[placeholder="What needs to be done?"i]
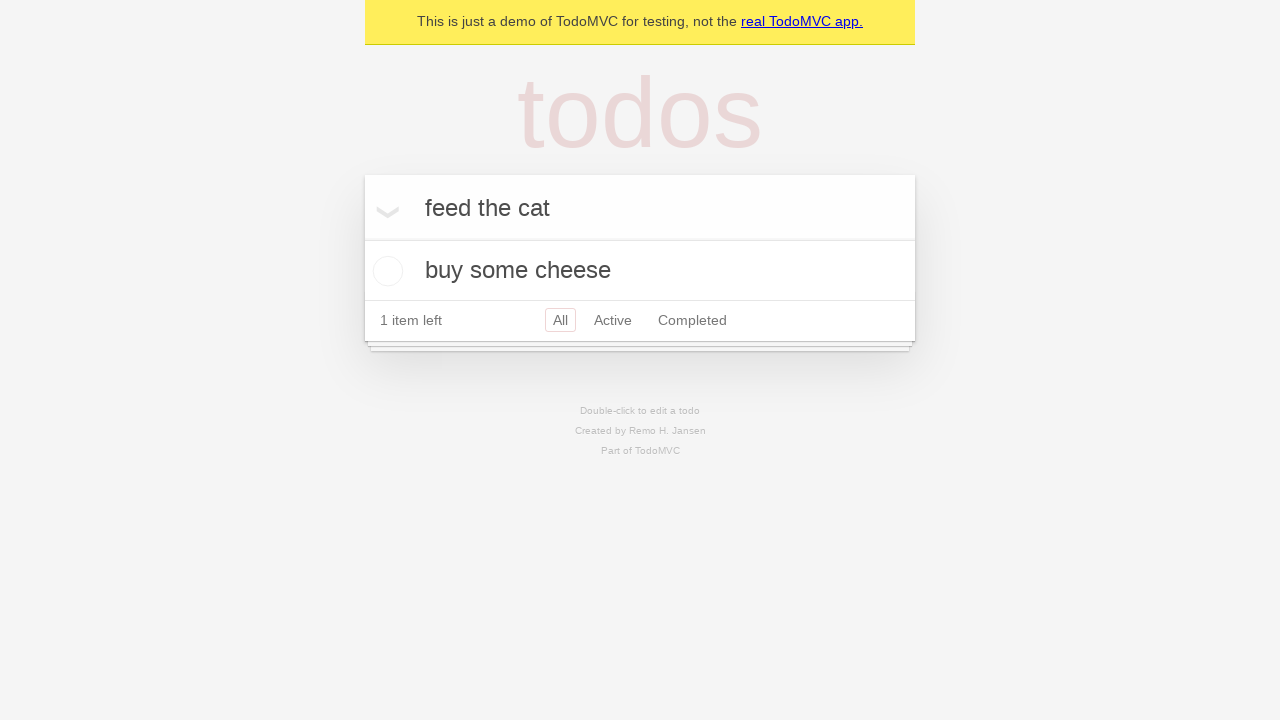

Pressed Enter to create second todo on internal:attr=[placeholder="What needs to be done?"i]
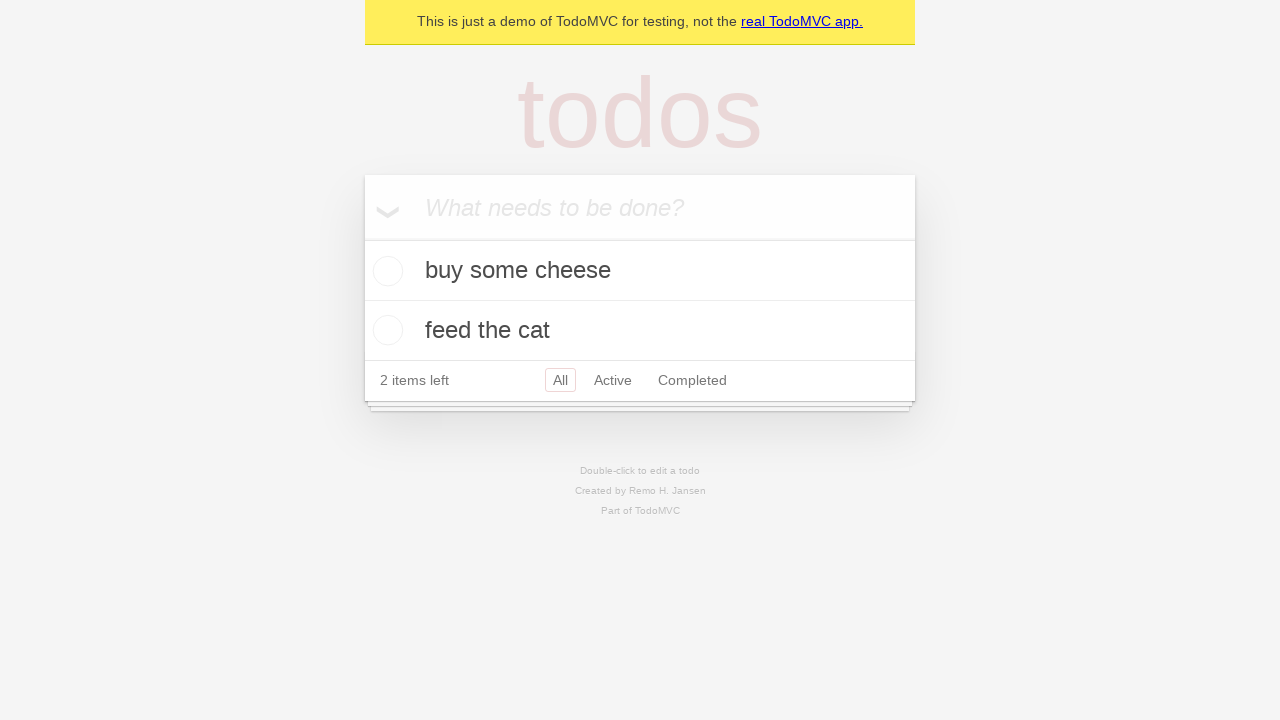

Filled todo input with 'book a doctors appointment' on internal:attr=[placeholder="What needs to be done?"i]
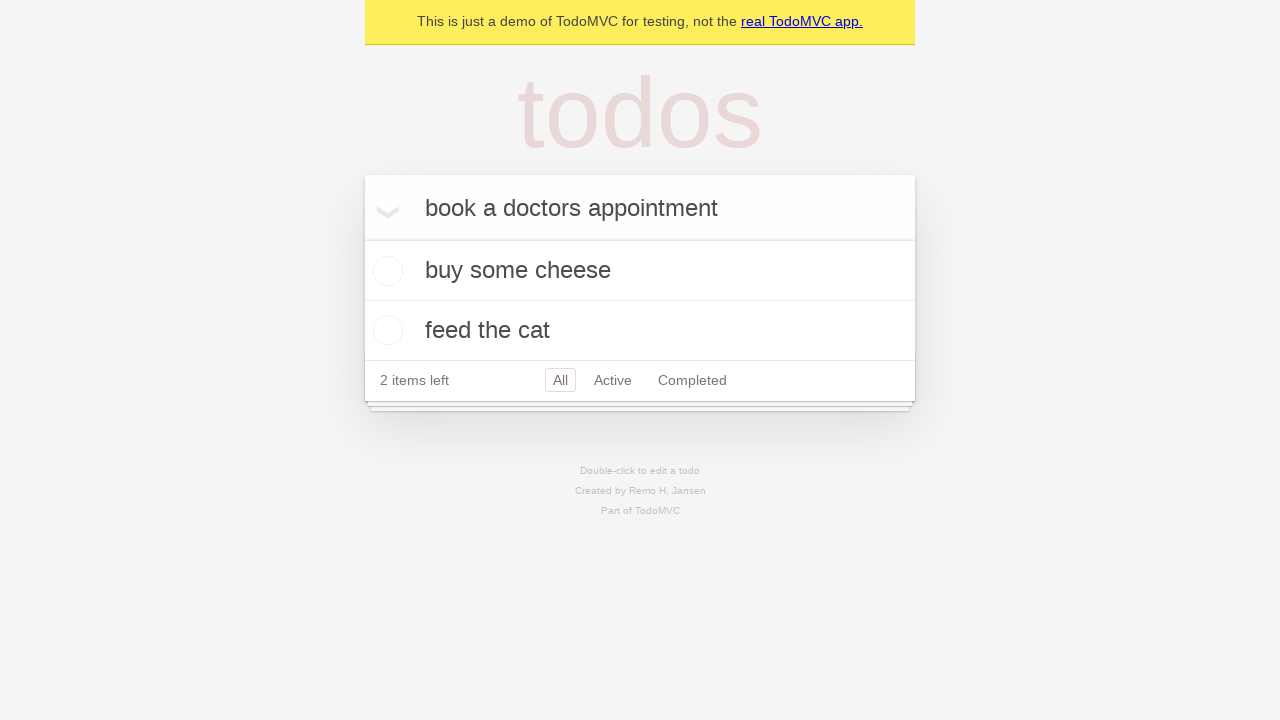

Pressed Enter to create third todo on internal:attr=[placeholder="What needs to be done?"i]
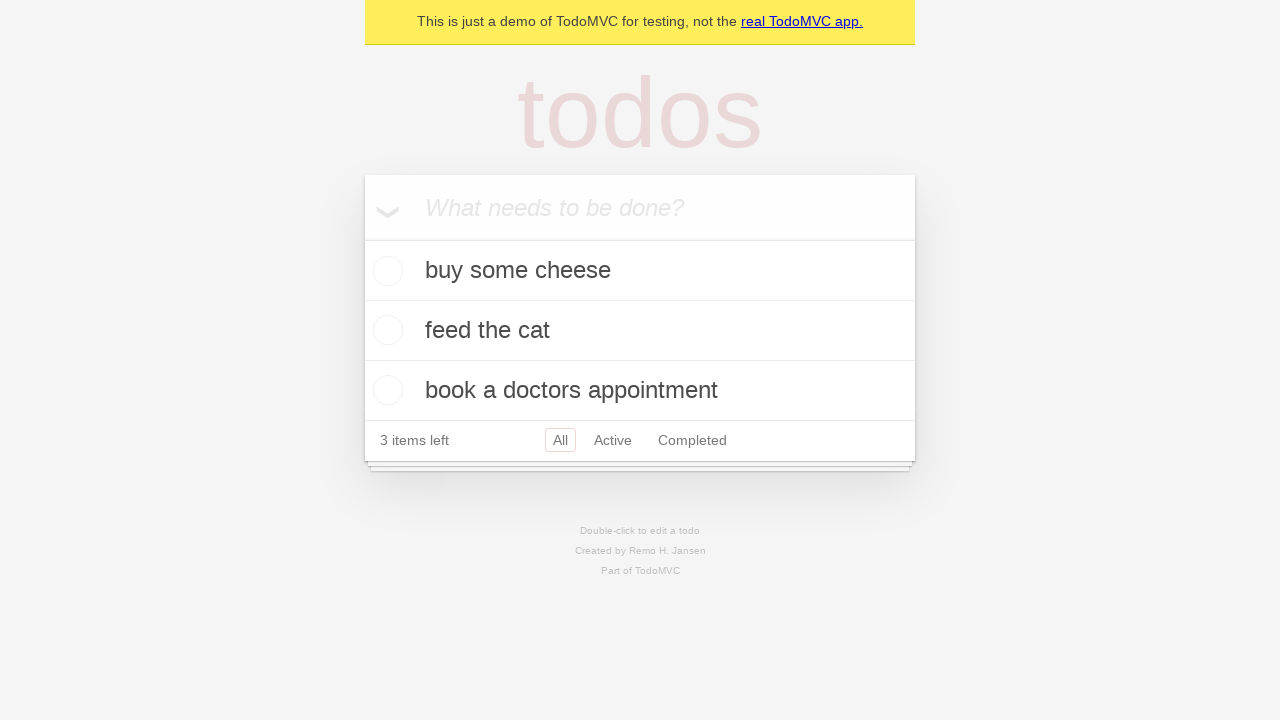

Checked the checkbox on the second todo item at (385, 330) on internal:testid=[data-testid="todo-item"s] >> nth=1 >> internal:role=checkbox
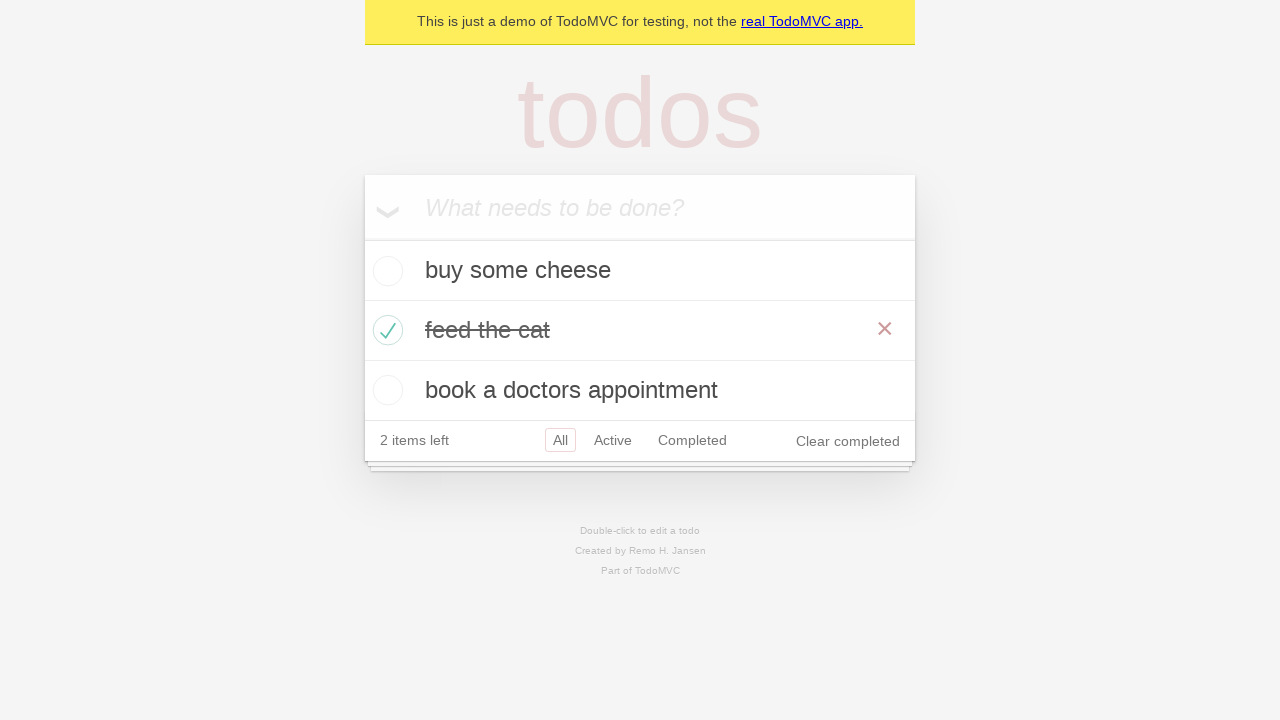

Clicked 'All' filter link at (560, 440) on internal:role=link[name="All"i]
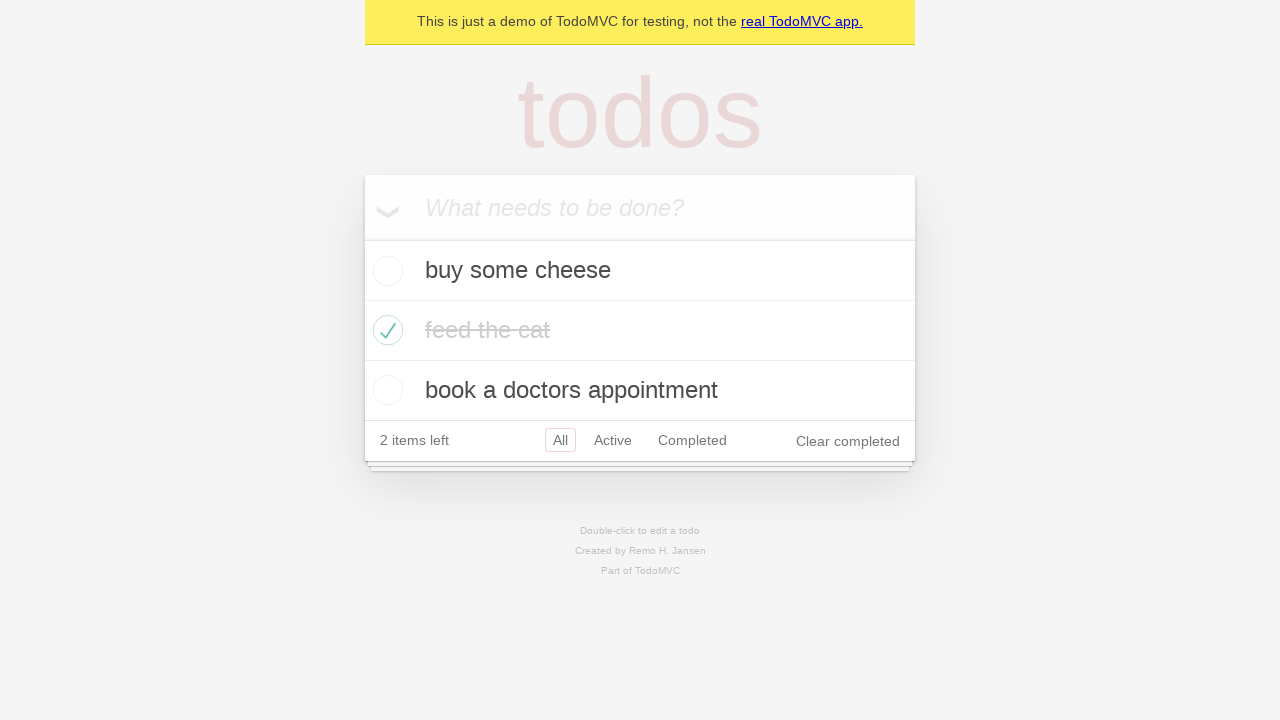

Verified that 'All' filter shows 3 todo items
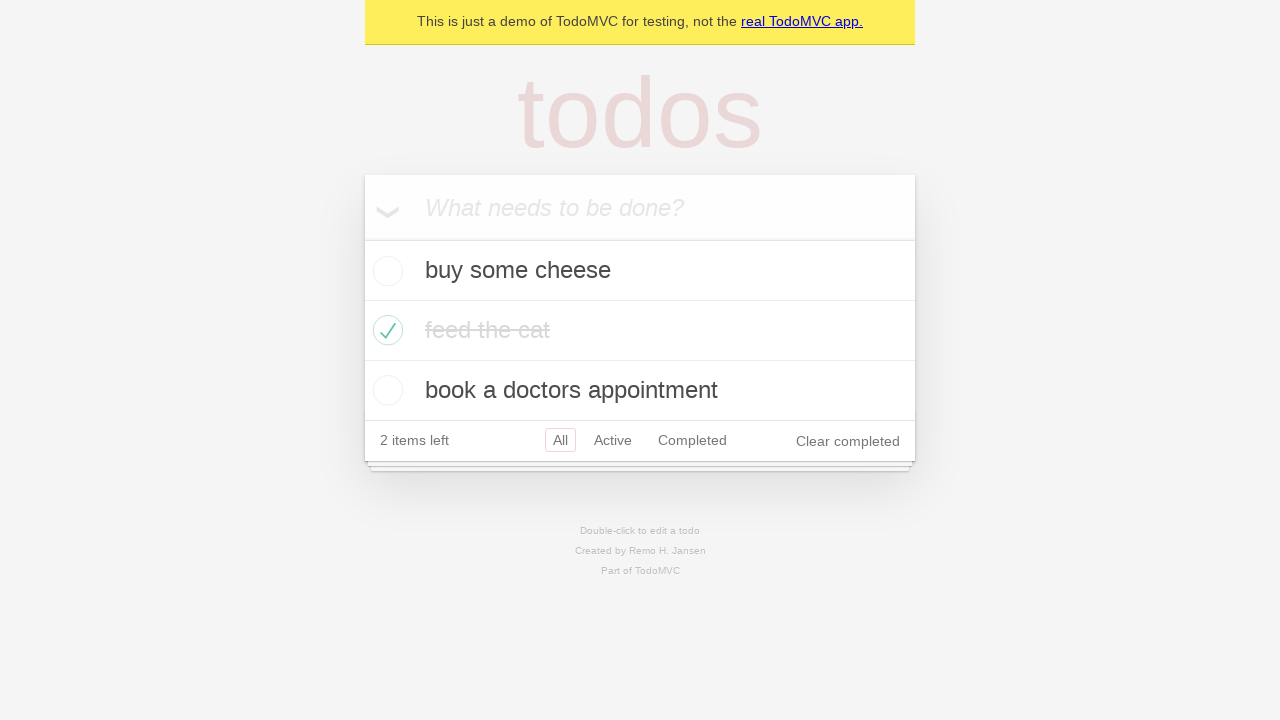

Clicked 'Active' filter link at (613, 440) on internal:role=link[name="Active"i]
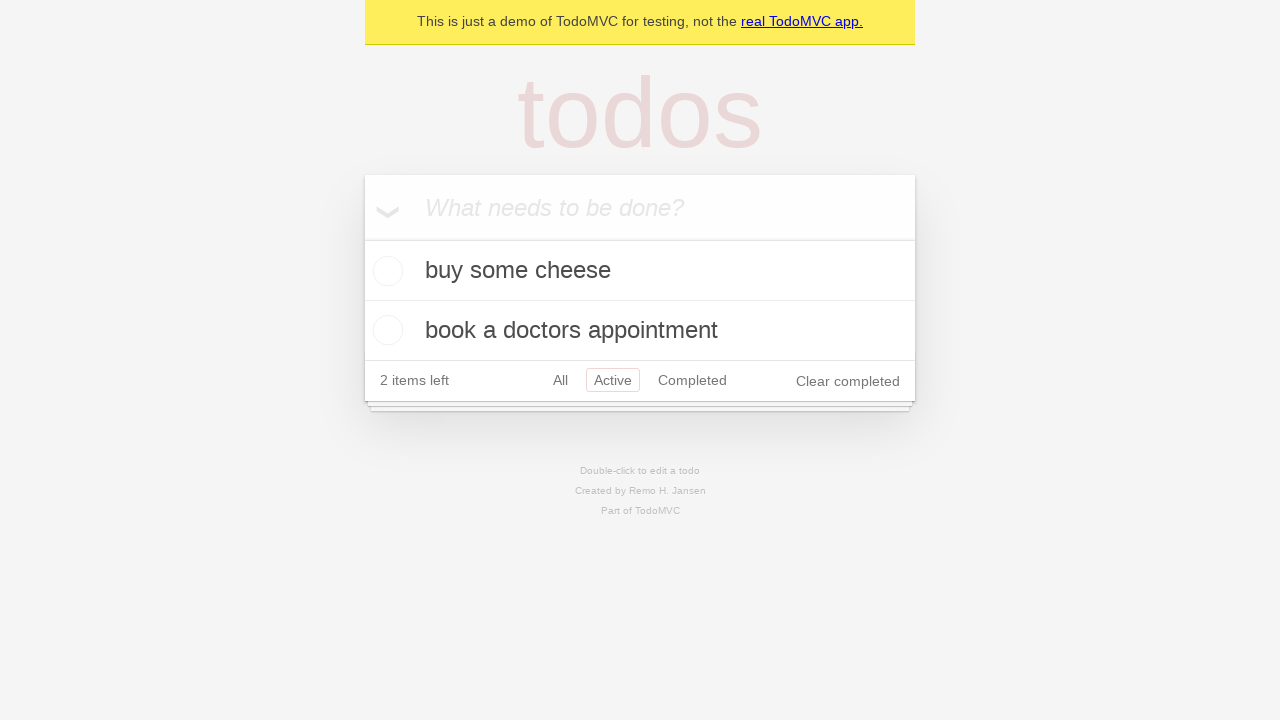

Clicked 'Completed' filter link at (692, 380) on internal:role=link[name="Completed"i]
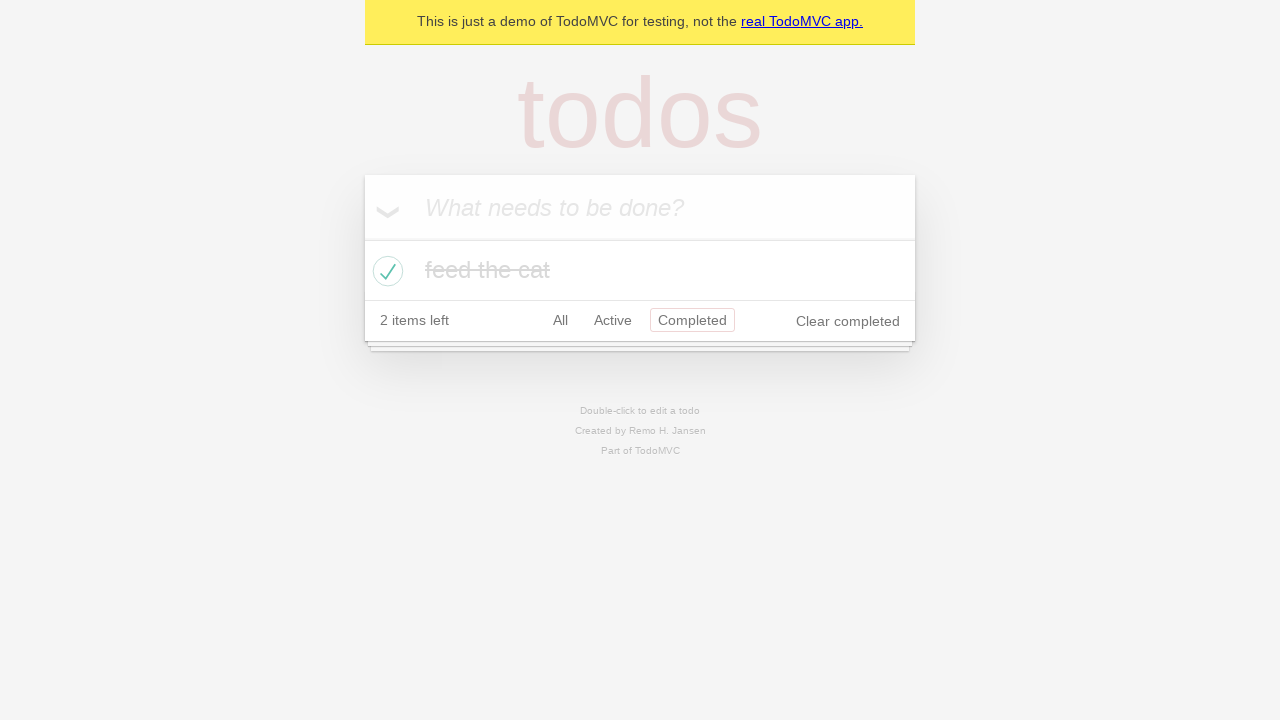

Verified that 'Completed' filter shows 1 todo item
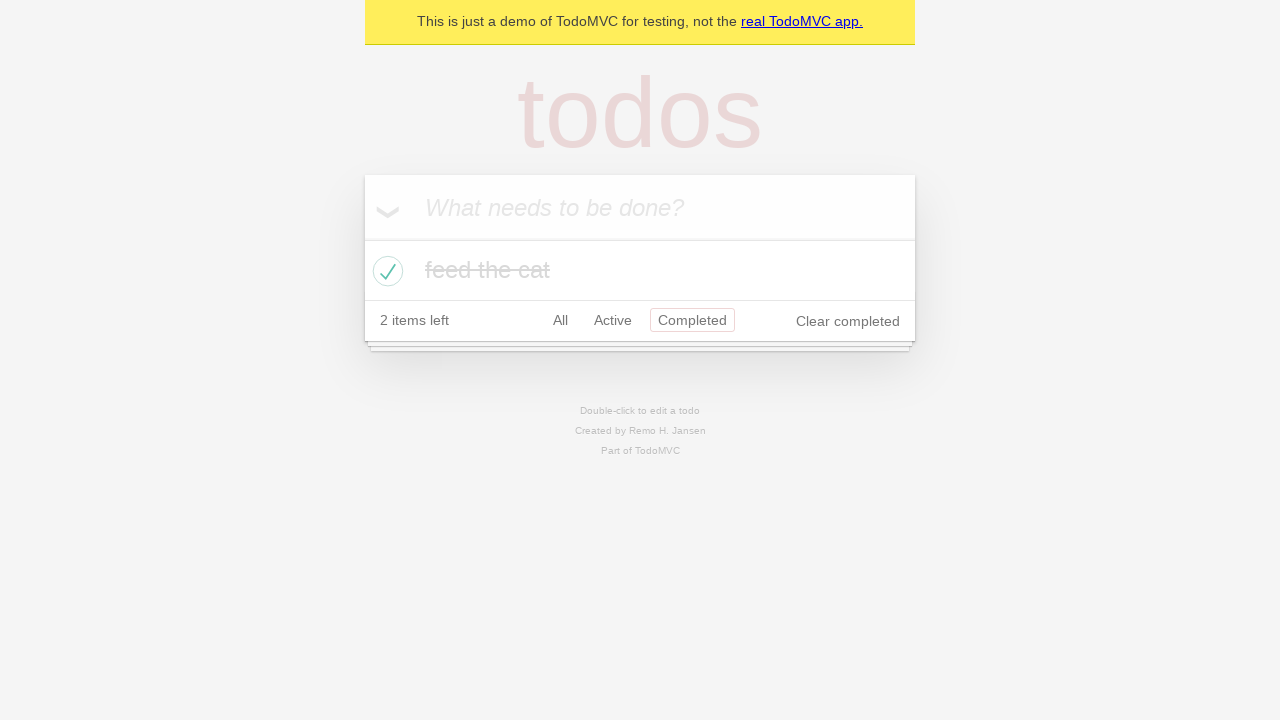

Clicked back button to return to 'Active' filter
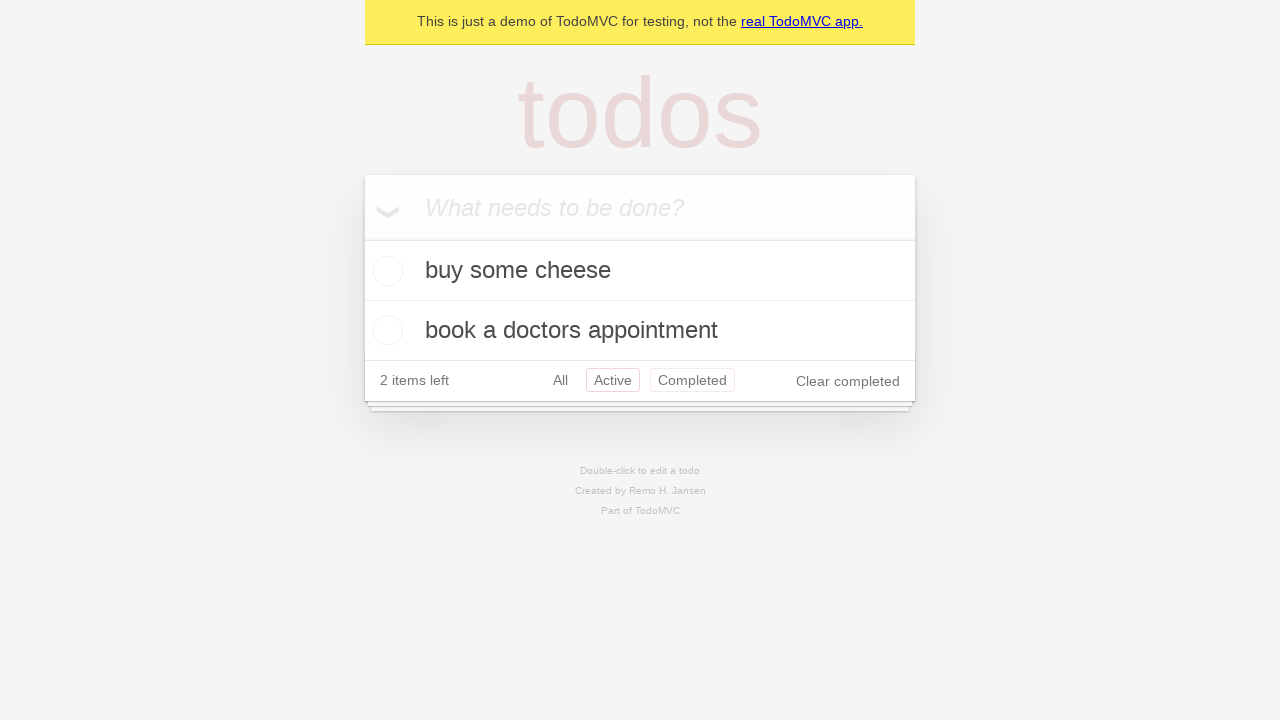

Verified that back button restored 'Active' filter showing 2 todo items
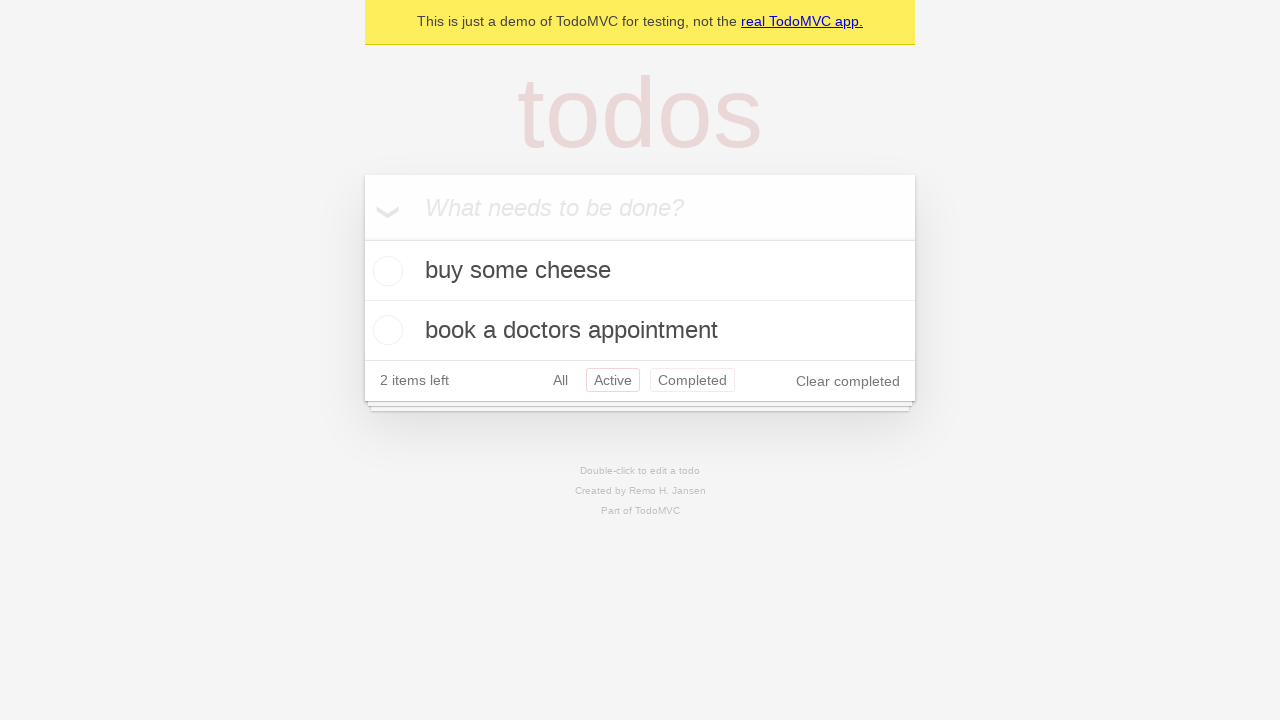

Clicked back button again to return to 'All' filter
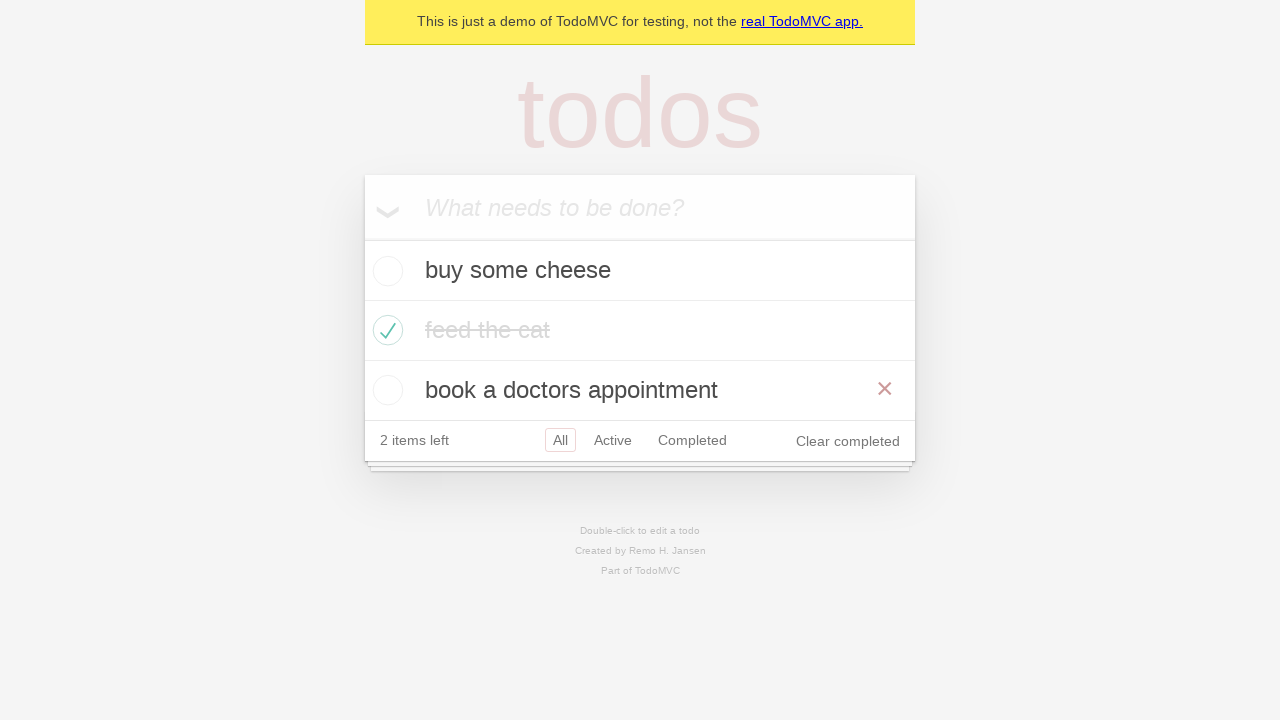

Verified that back button restored 'All' filter showing 3 todo items
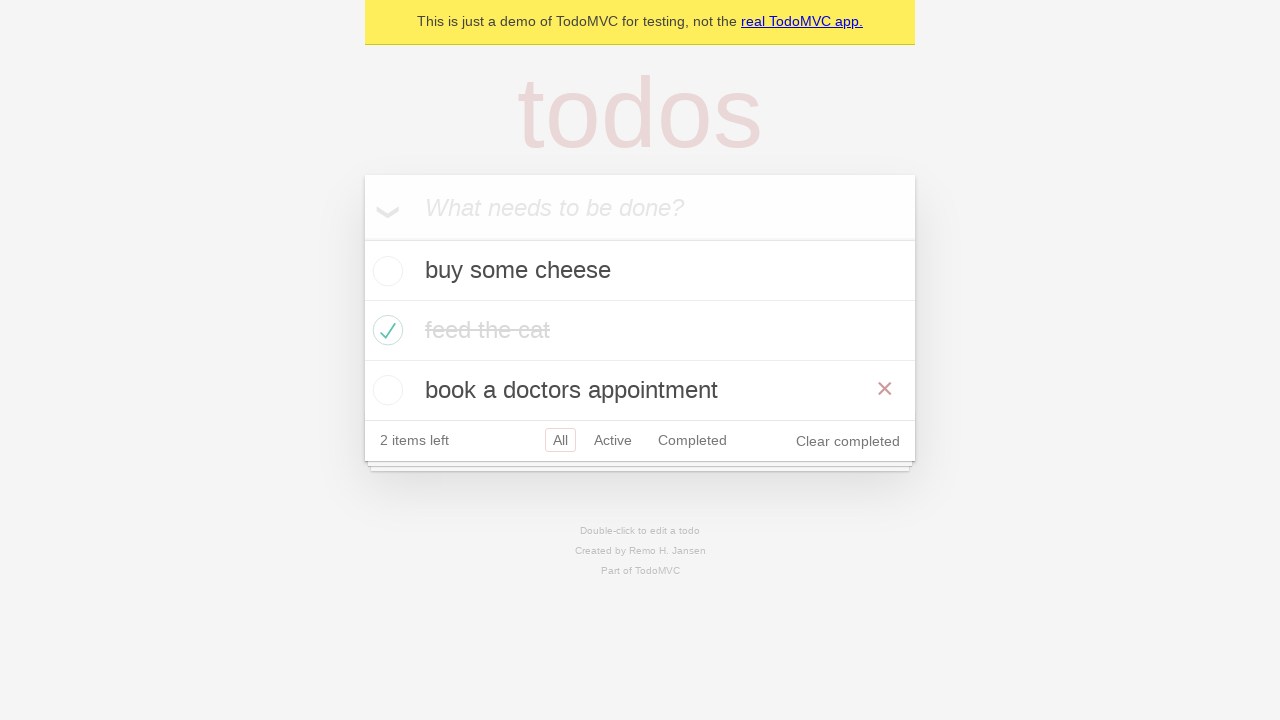

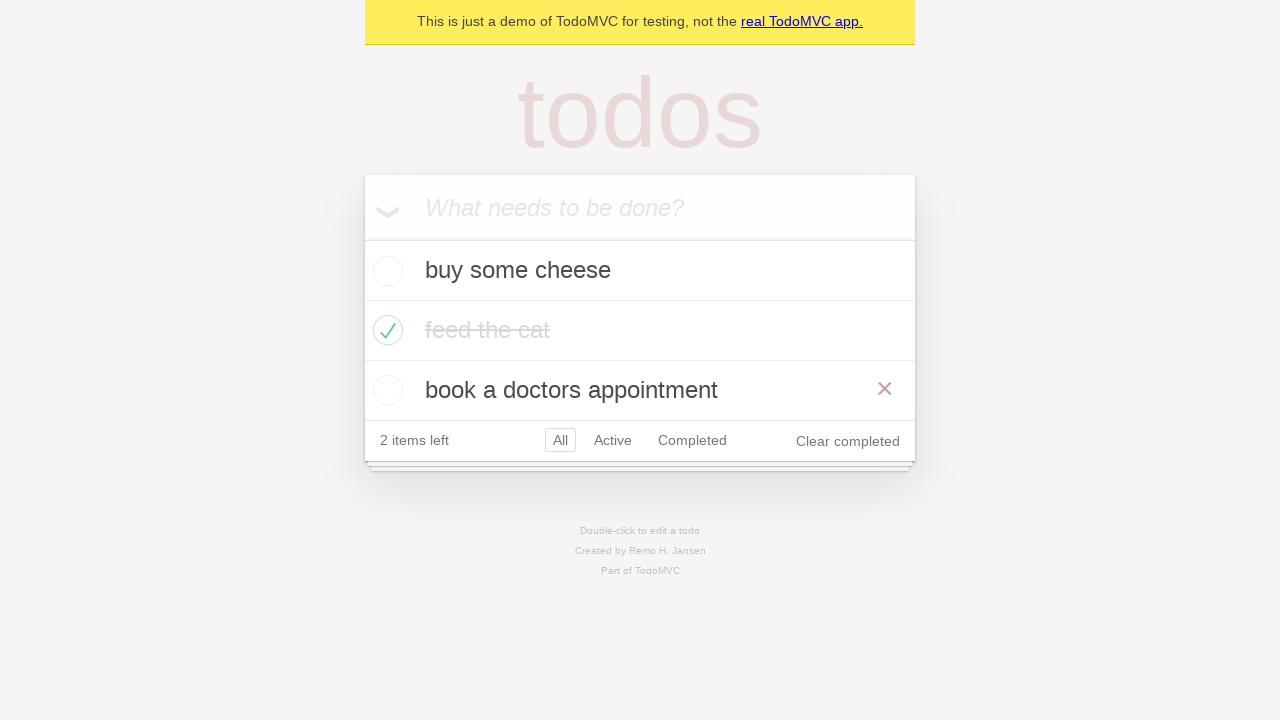